Navigates to Broken Images page and verifies images are present on the page

Starting URL: http://the-internet.herokuapp.com/

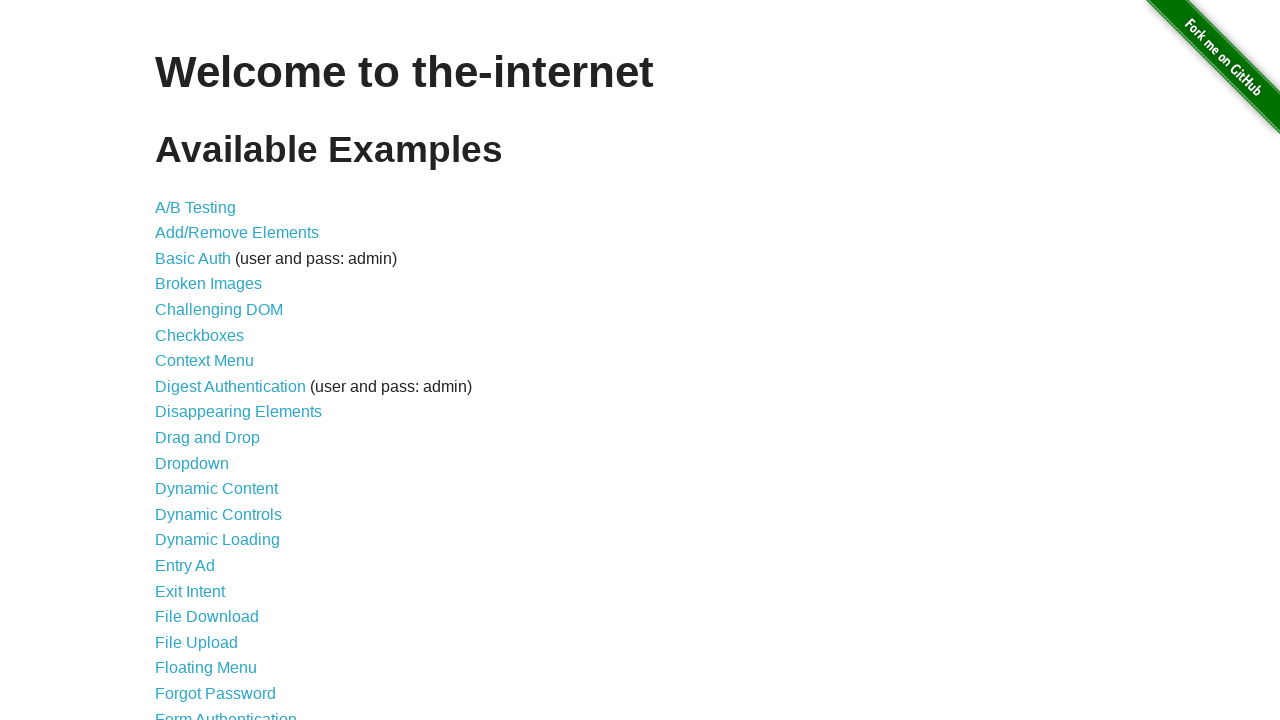

Clicked on Broken Images link at (208, 284) on text=Broken Images
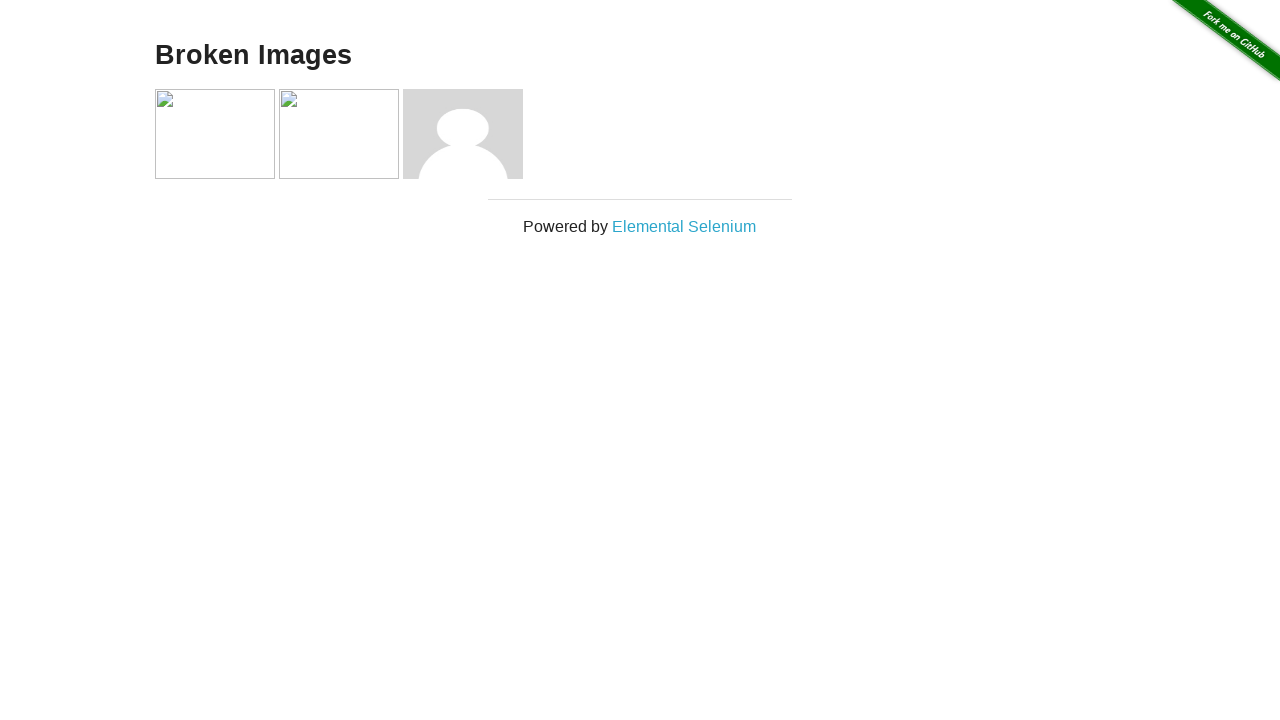

Broken Images page loaded with images present
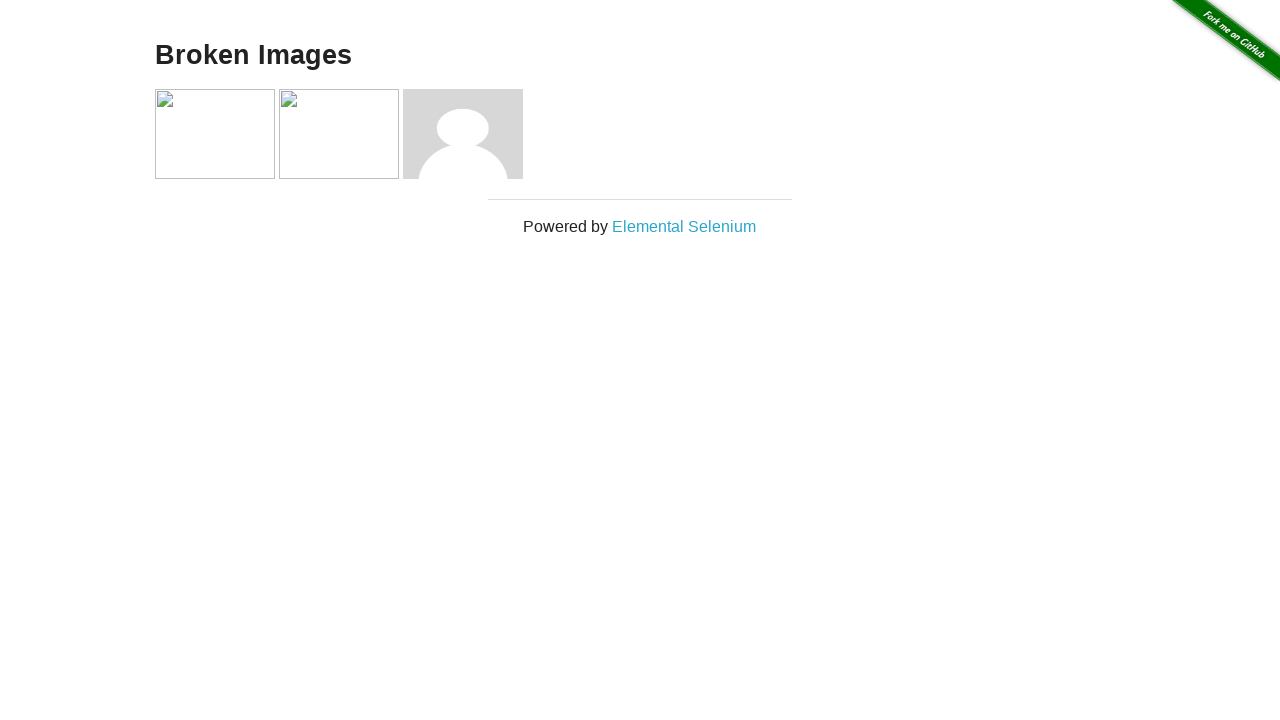

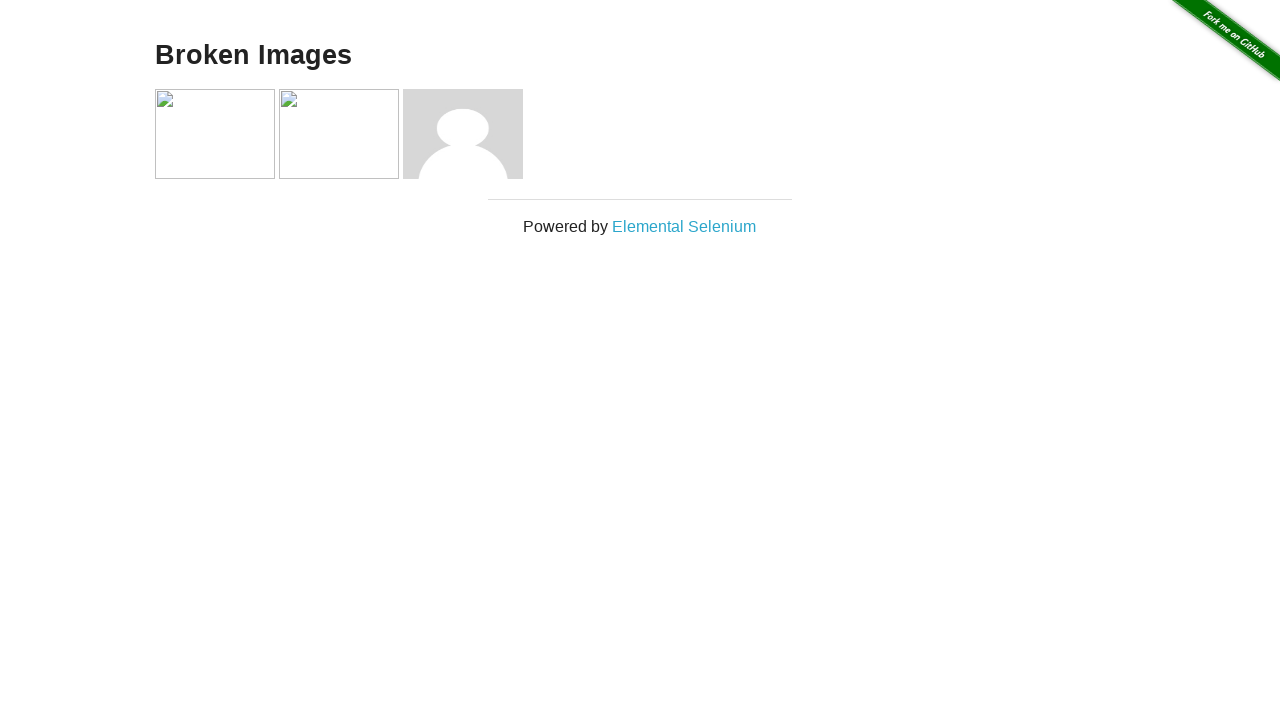